Tests the navigation between Browse Languages and Start menu items, verifying the welcome message appears correctly

Starting URL: http://www.99-bottles-of-beer.net/

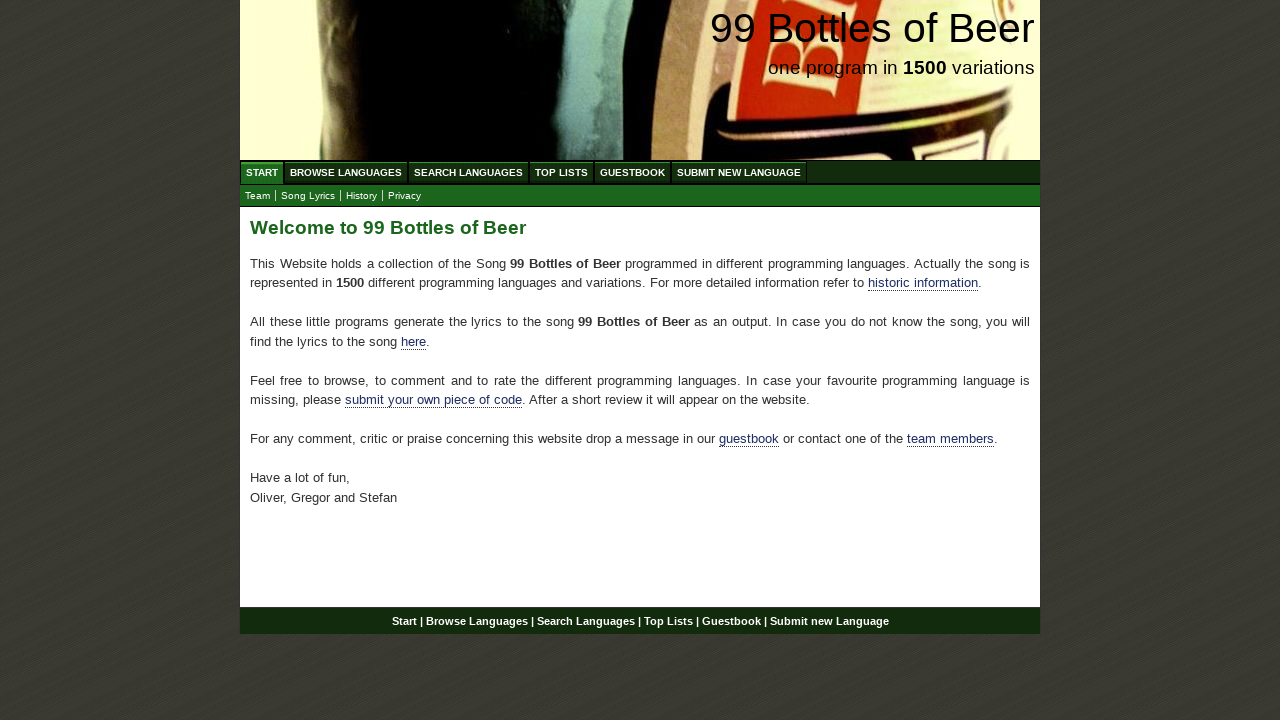

Clicked on Browse Languages menu item at (346, 172) on xpath=//body/div[@id='wrap']/div[@id='navigation']/ul[@id='menu']/li/a[@href='/a
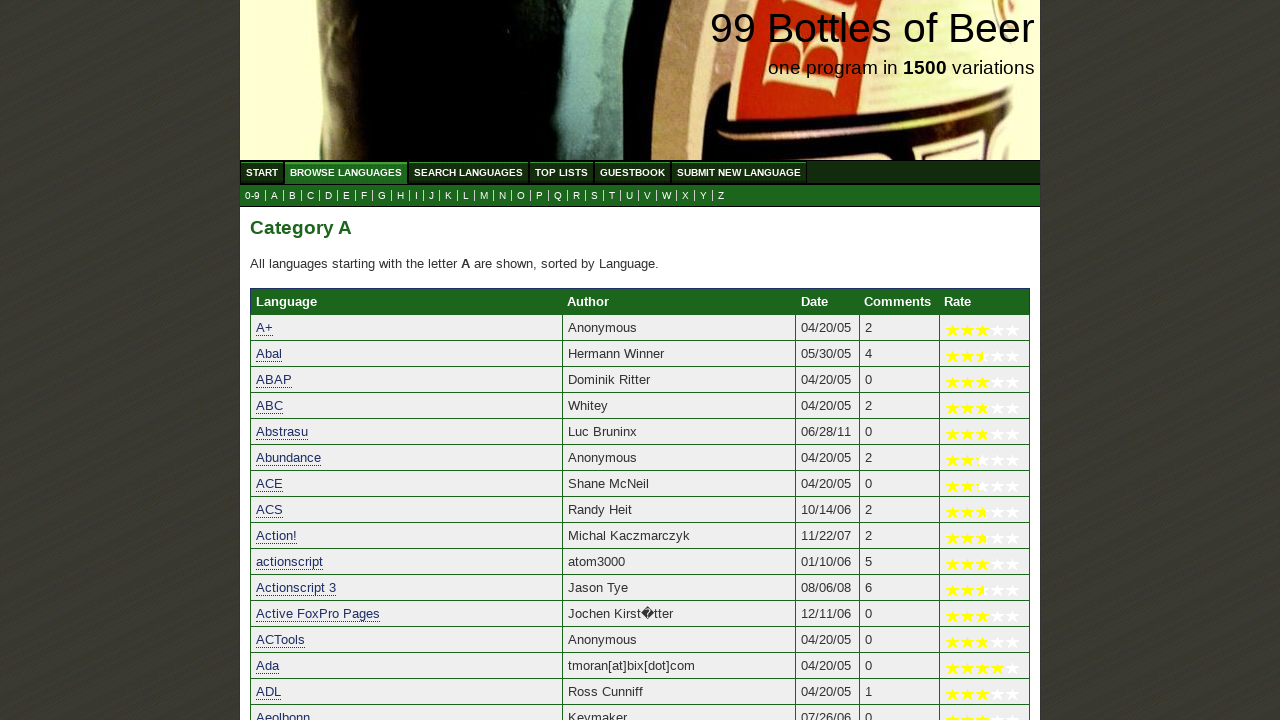

Clicked on Start menu item to navigate home at (262, 172) on xpath=//body/div[@id='wrap']/div[@id='navigation']/ul[@id='menu']/li/a[@href='/'
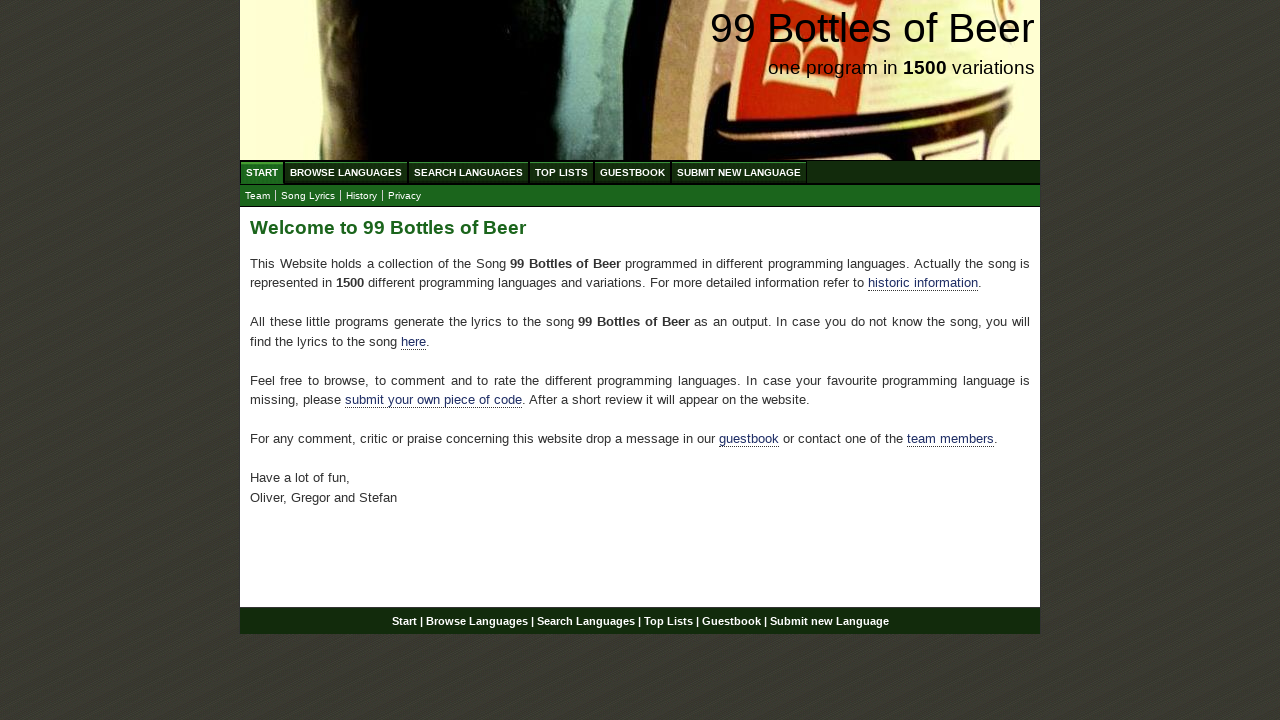

Verified welcome message 'Welcome to 99 Bottles of Beer' is displayed
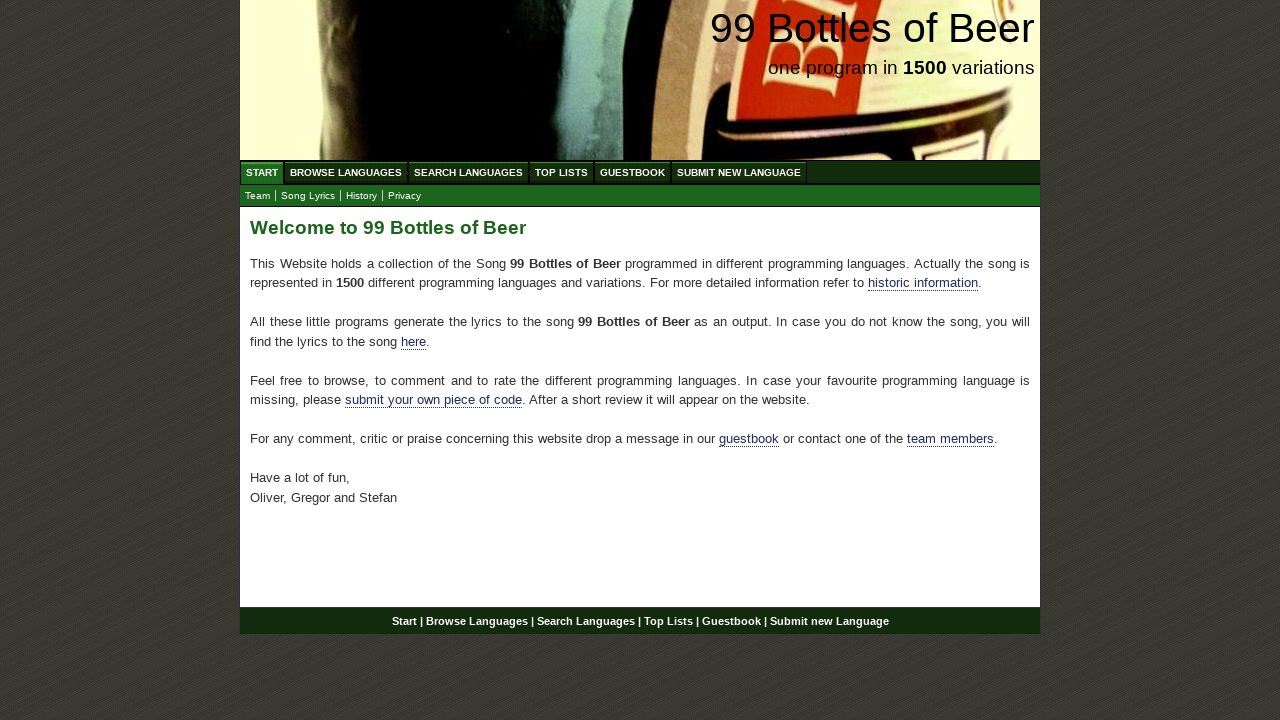

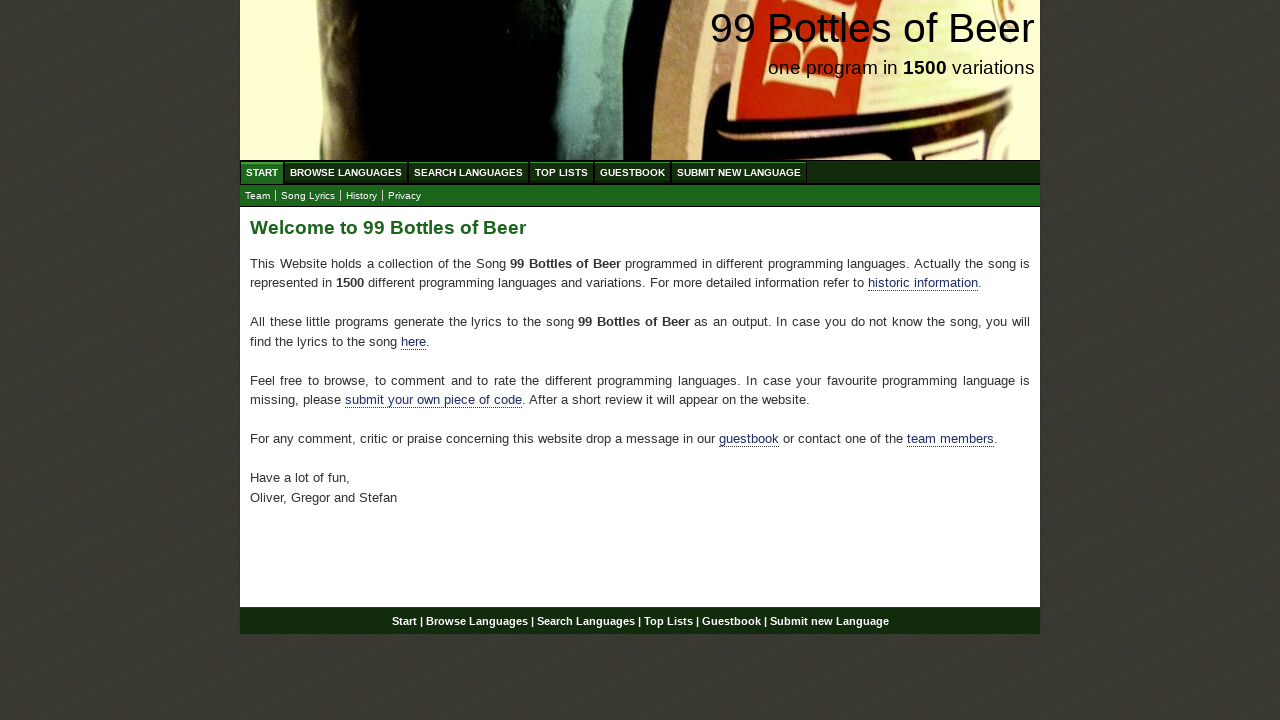